Tests explicit wait functionality by clicking a button that triggers delayed text appearance and verifying the text becomes visible

Starting URL: http://seleniumpractise.blogspot.com/2016/08/how-to-use-explicit-wait-in-selenium.html

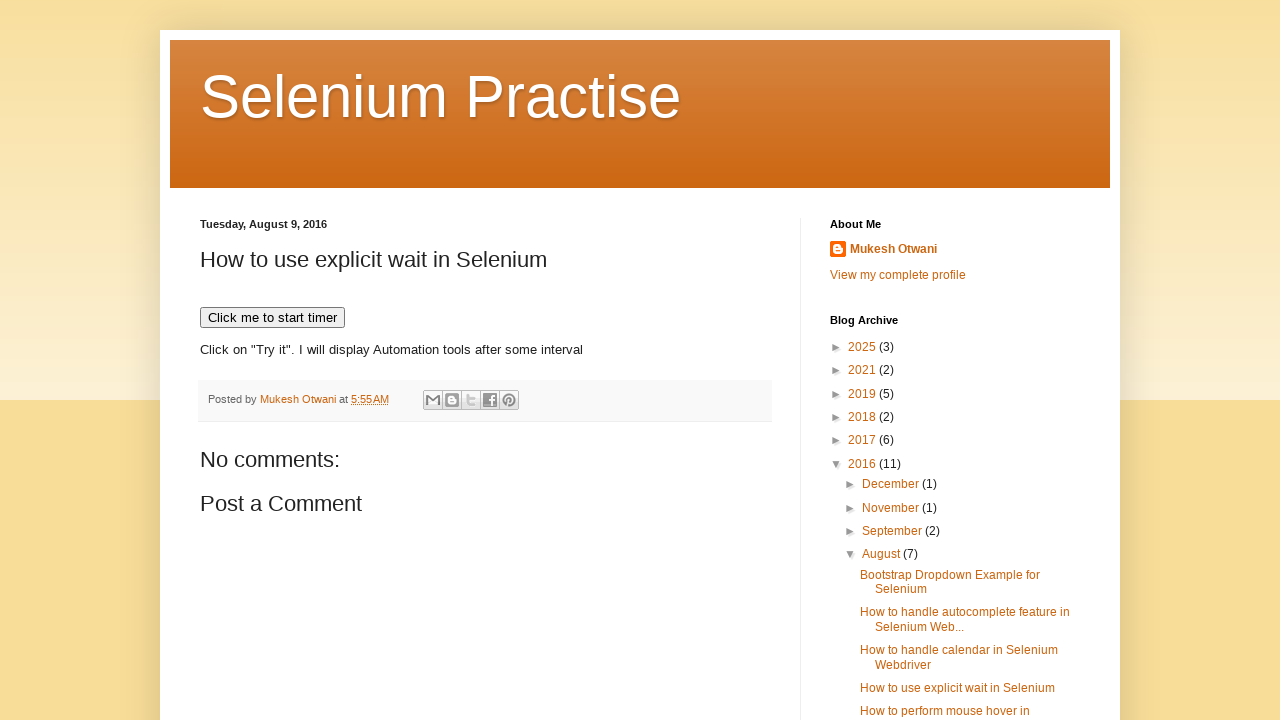

Navigated to explicit wait test page
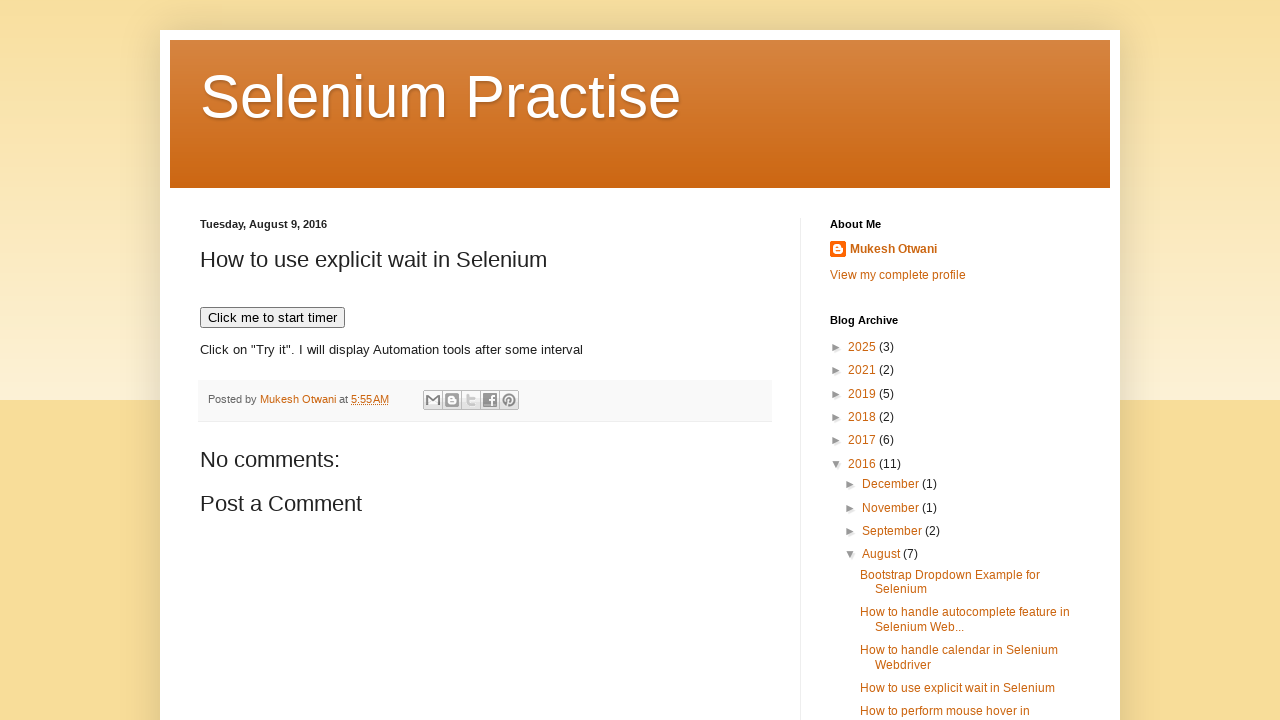

Clicked button to trigger delayed text appearance at (272, 318) on button[onclick='timedText()']
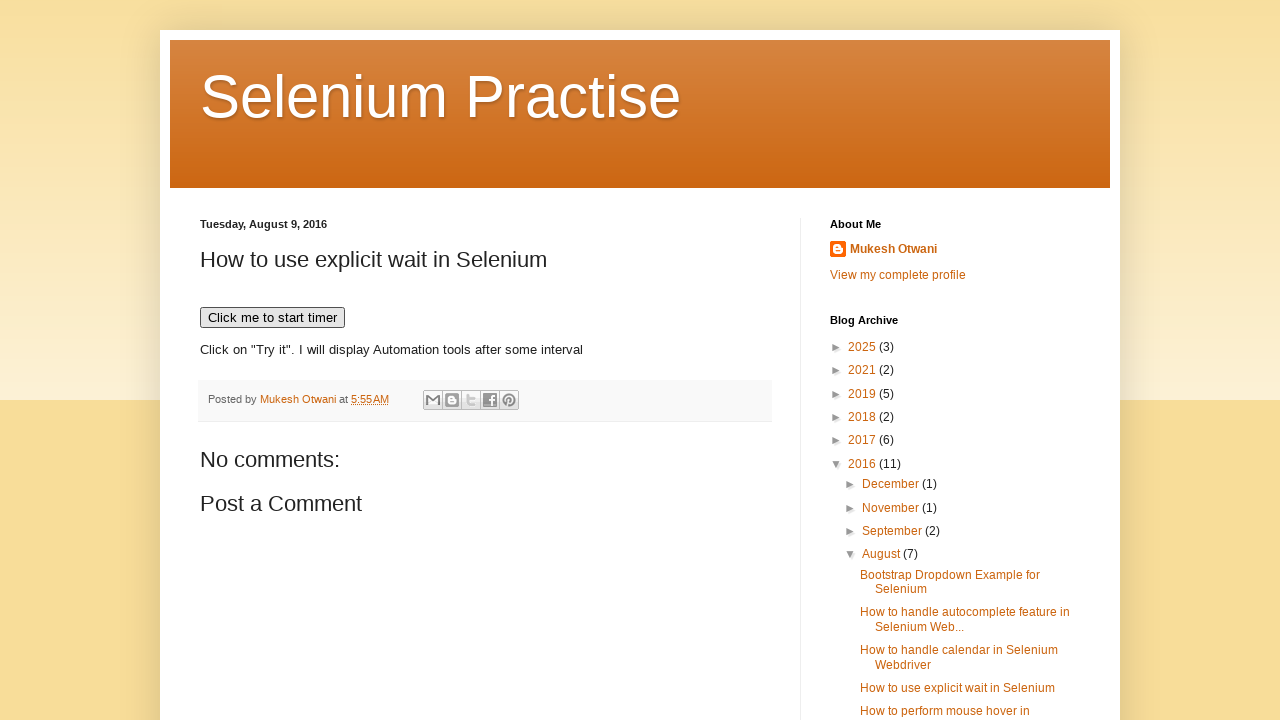

Explicitly waited for 'WebDriver' text to appear (max 30s)
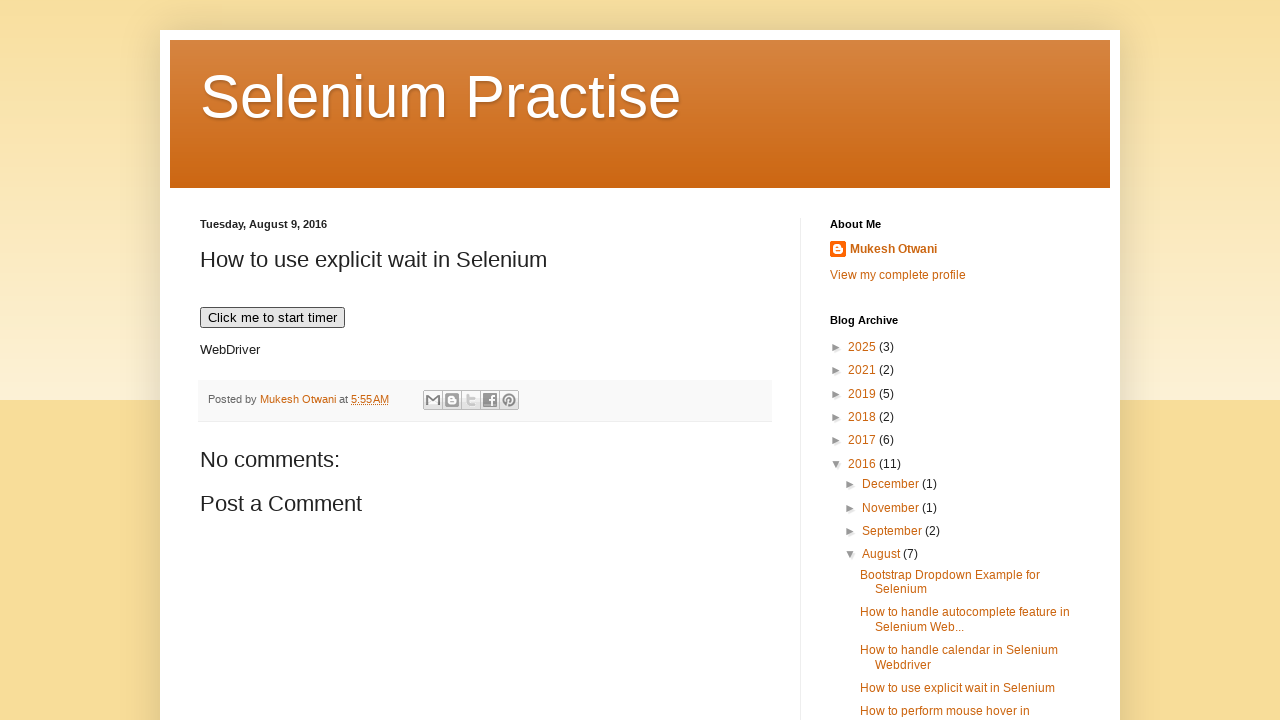

Located WebDriver element with text: WebDriver
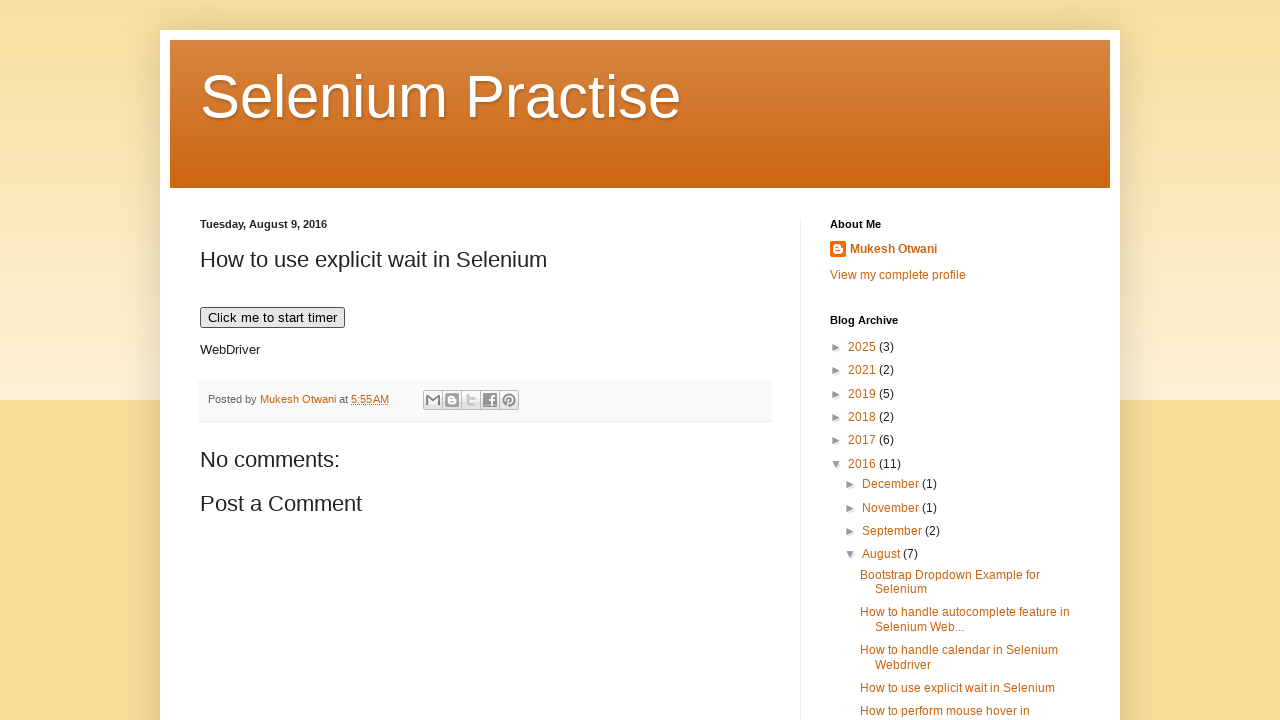

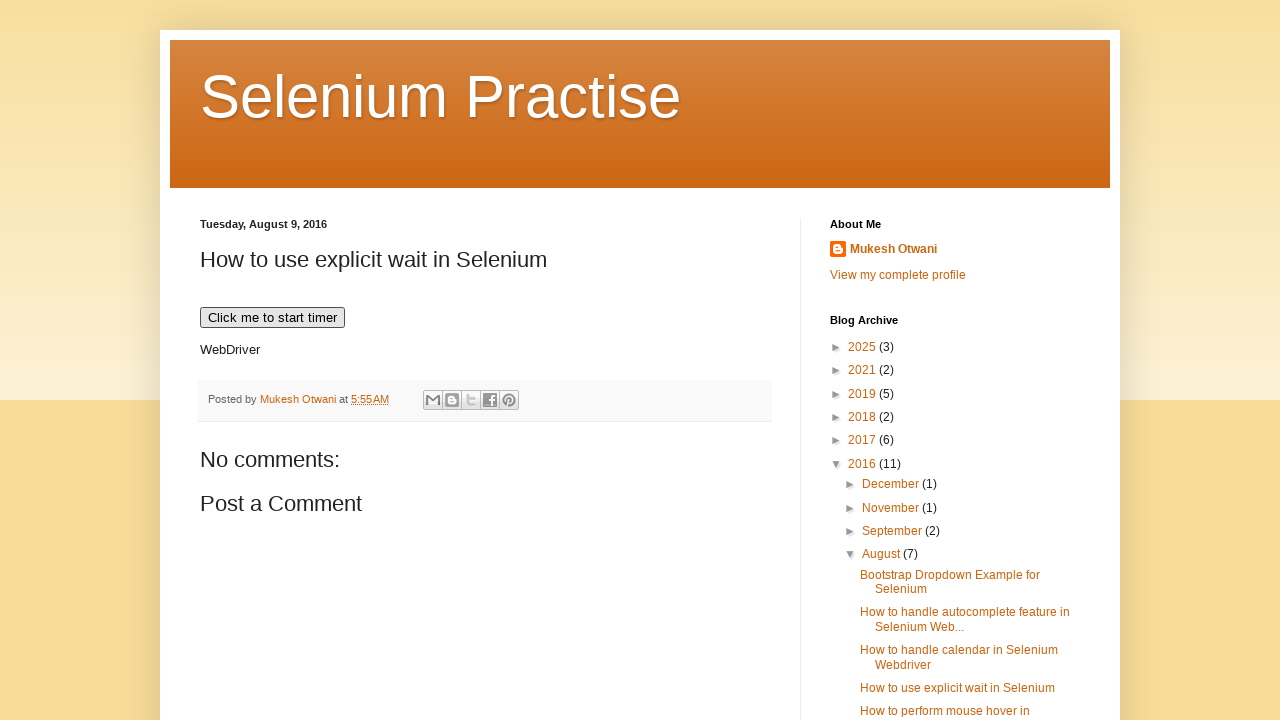